Tests window handling by clicking links that open new windows and switching between them

Starting URL: https://practice.cydeo.com/windows

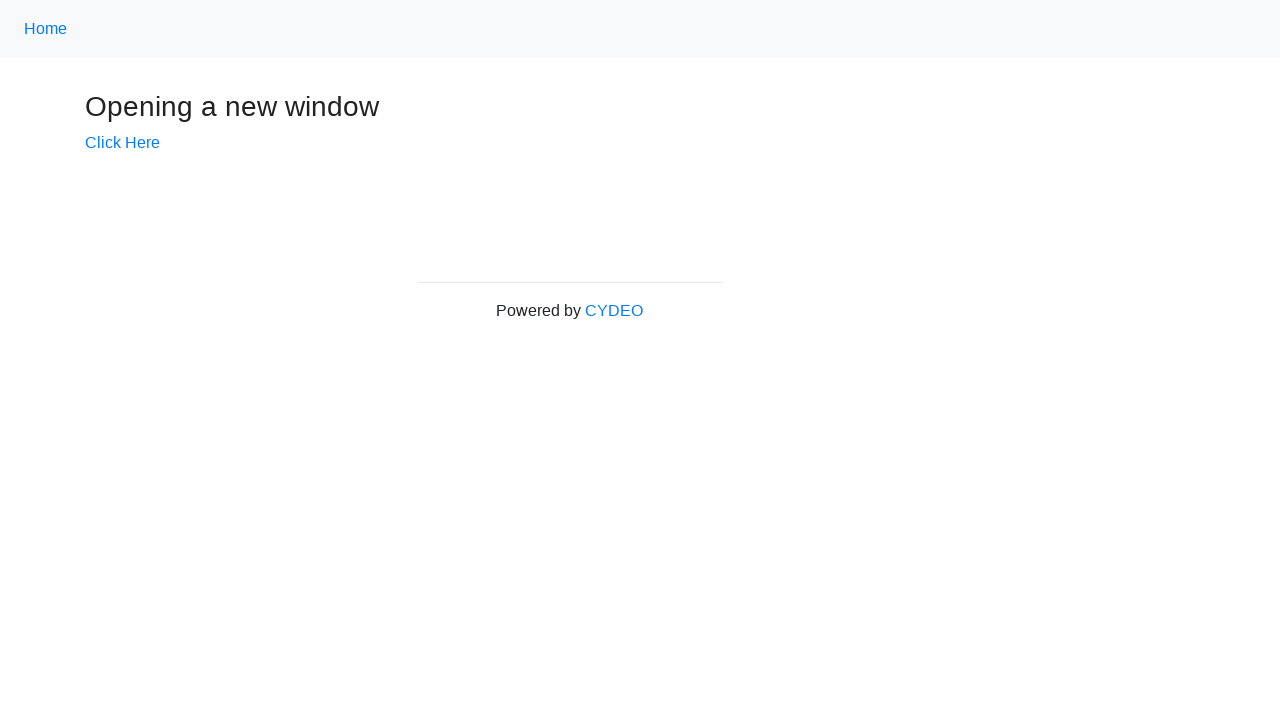

Clicked first 'Click Here' link to open new window at (122, 143) on xpath=//a[.='Click Here']
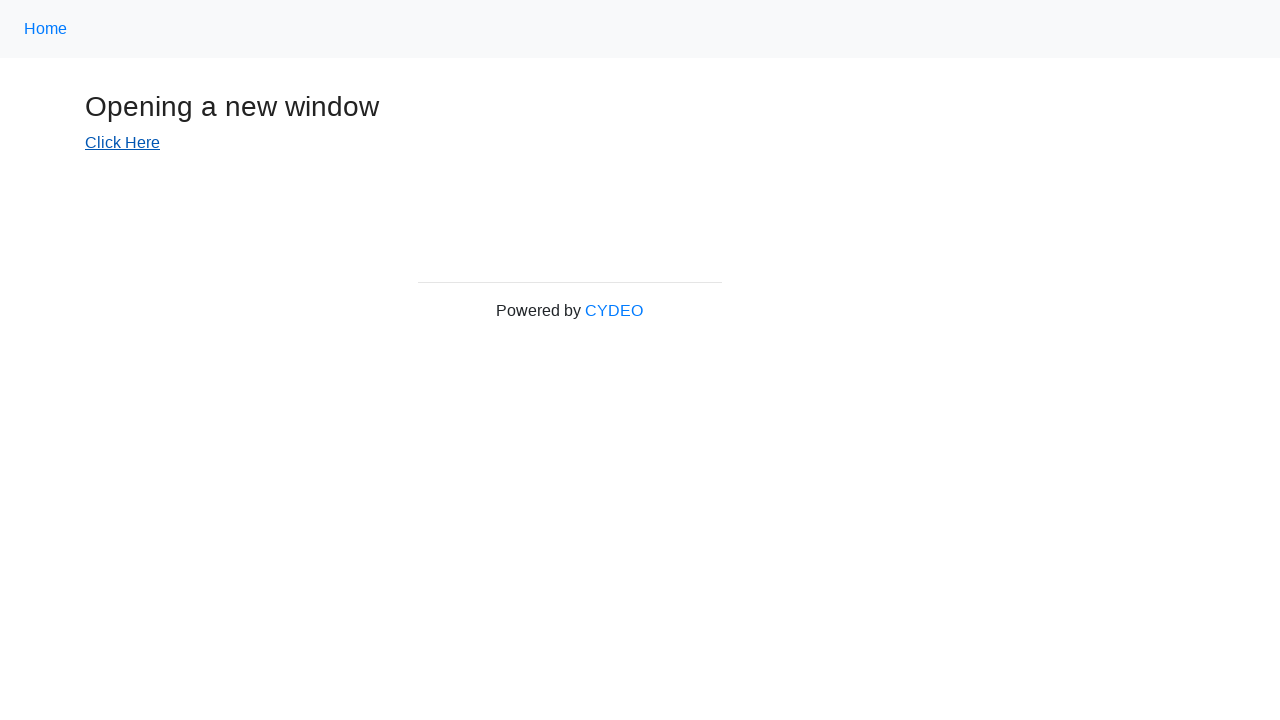

Clicked second 'Click Here' link to open another window at (122, 143) on xpath=//a[.='Click Here']
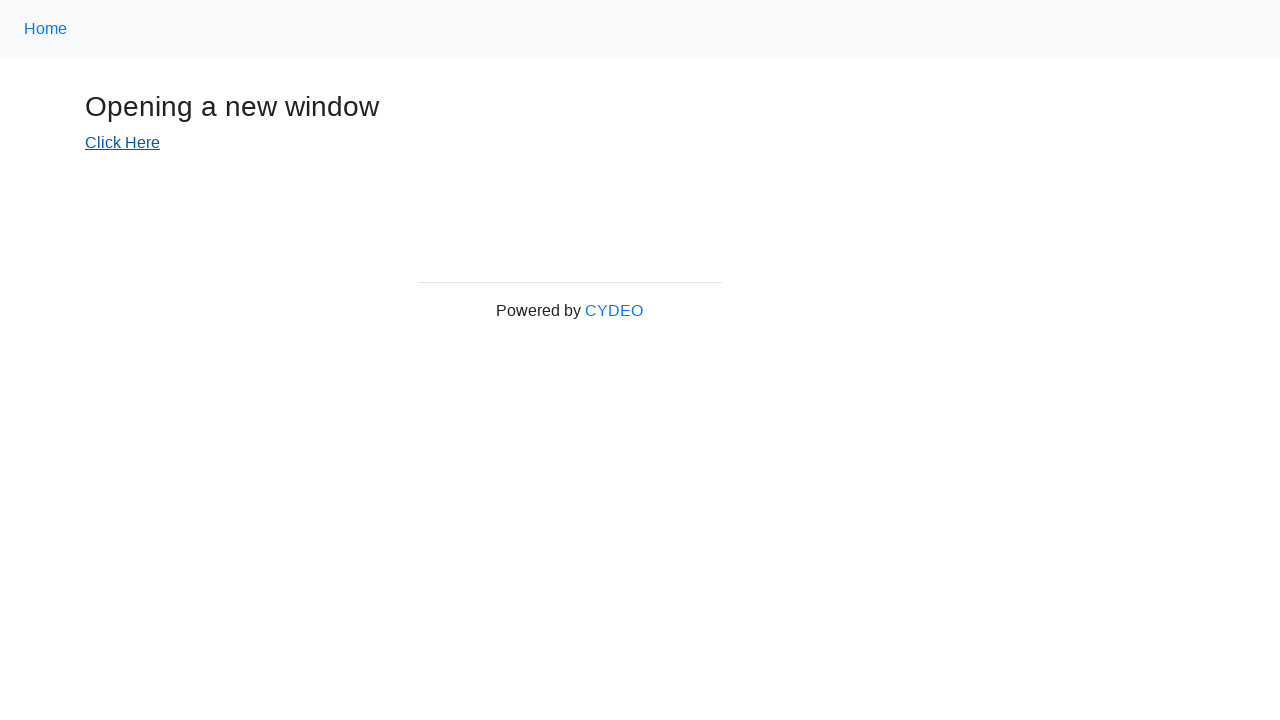

Retrieved all pages (windows) from context
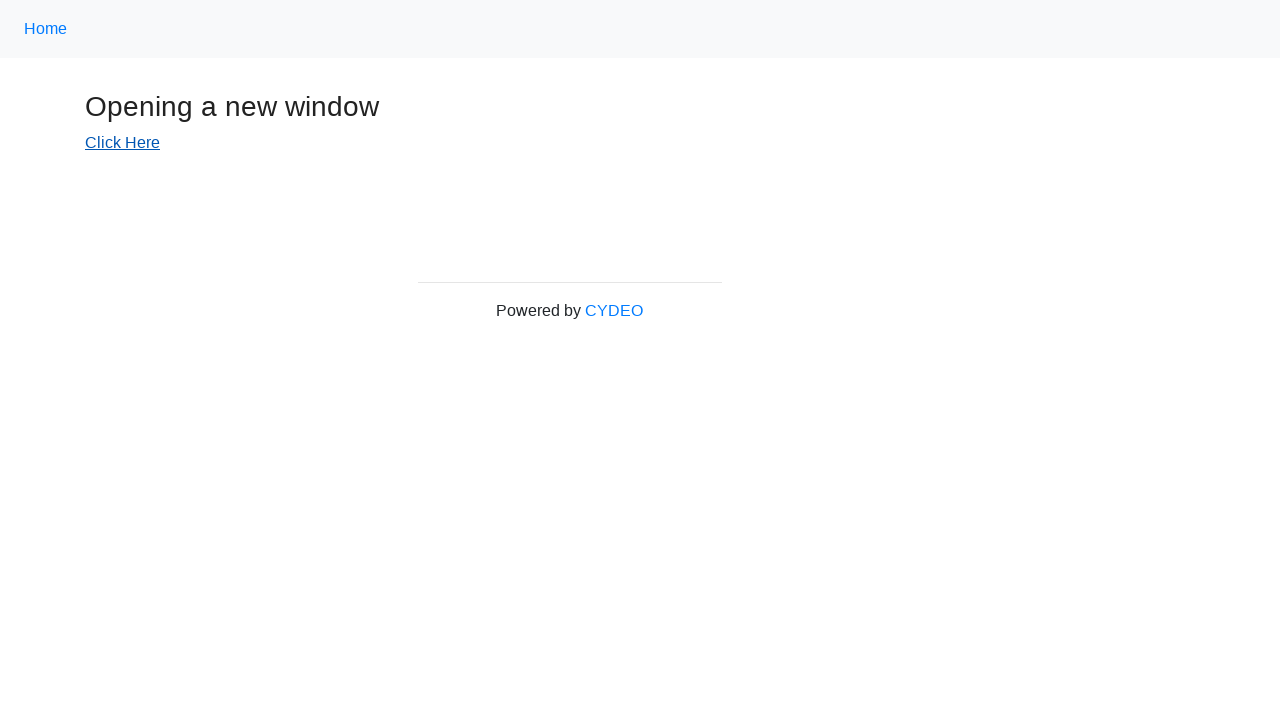

Switched focus to window with title: Windows
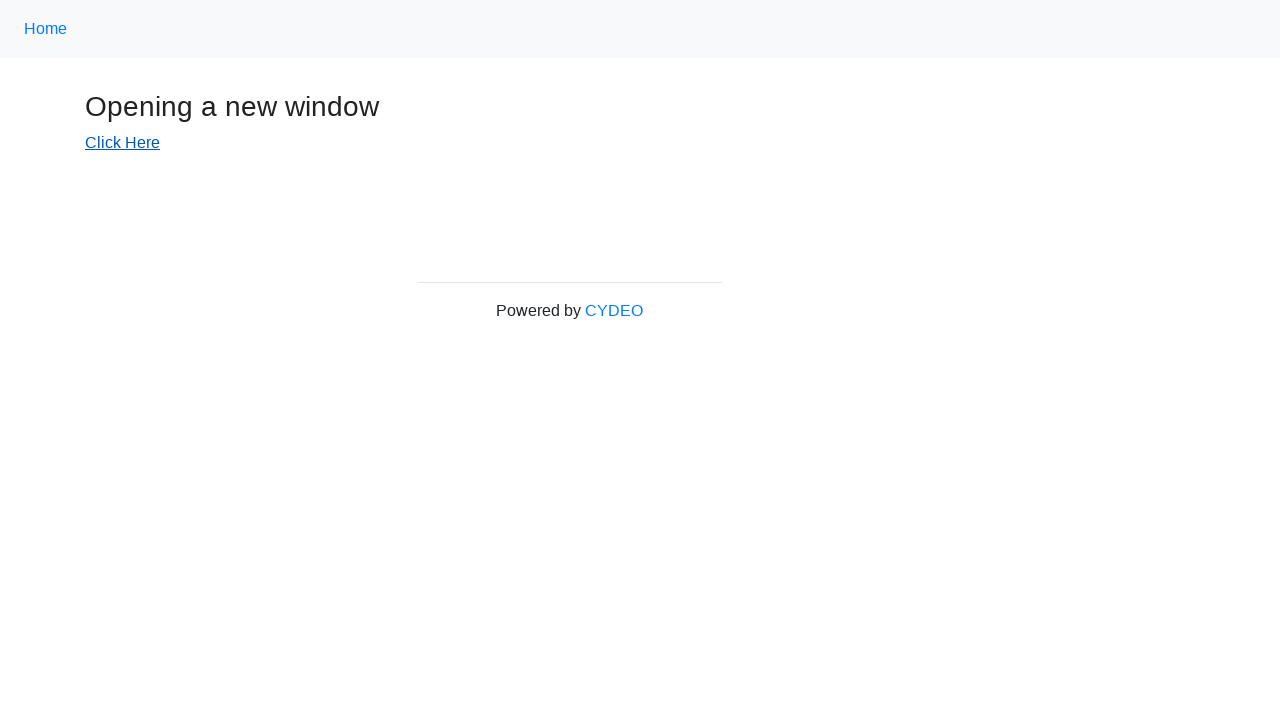

Switched focus to window with title: New Window
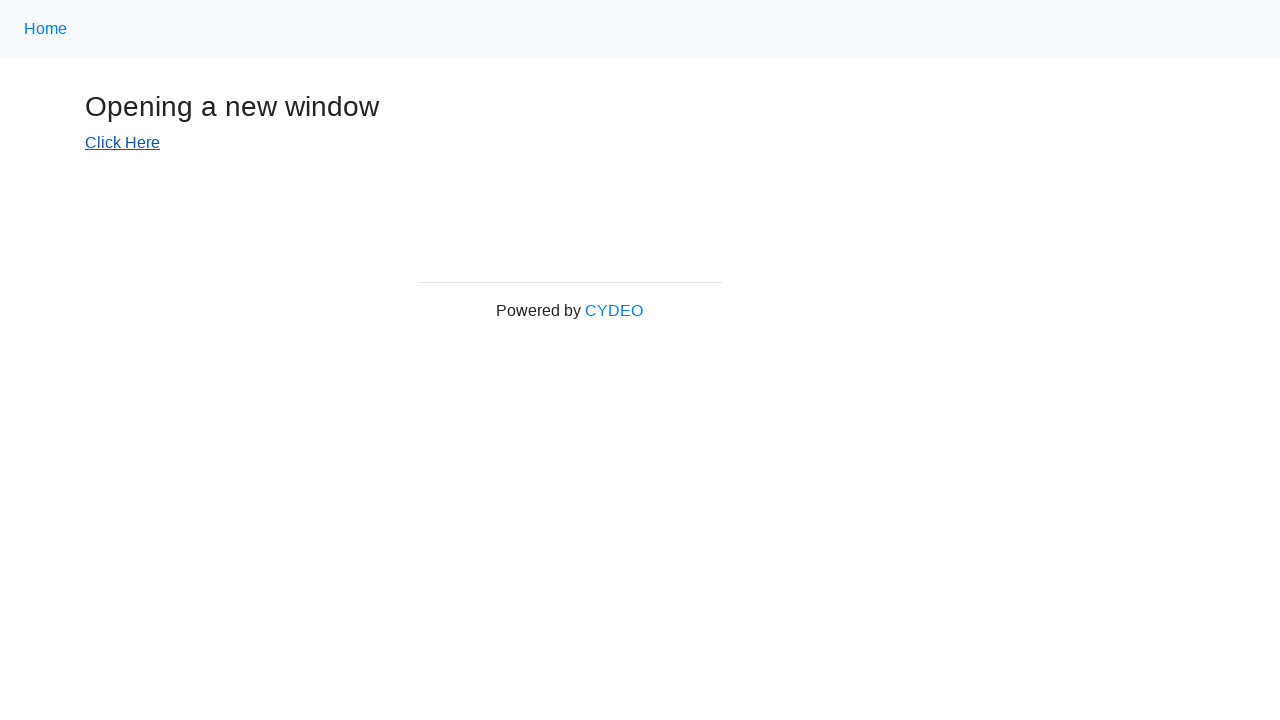

Switched focus to window with title: New Window
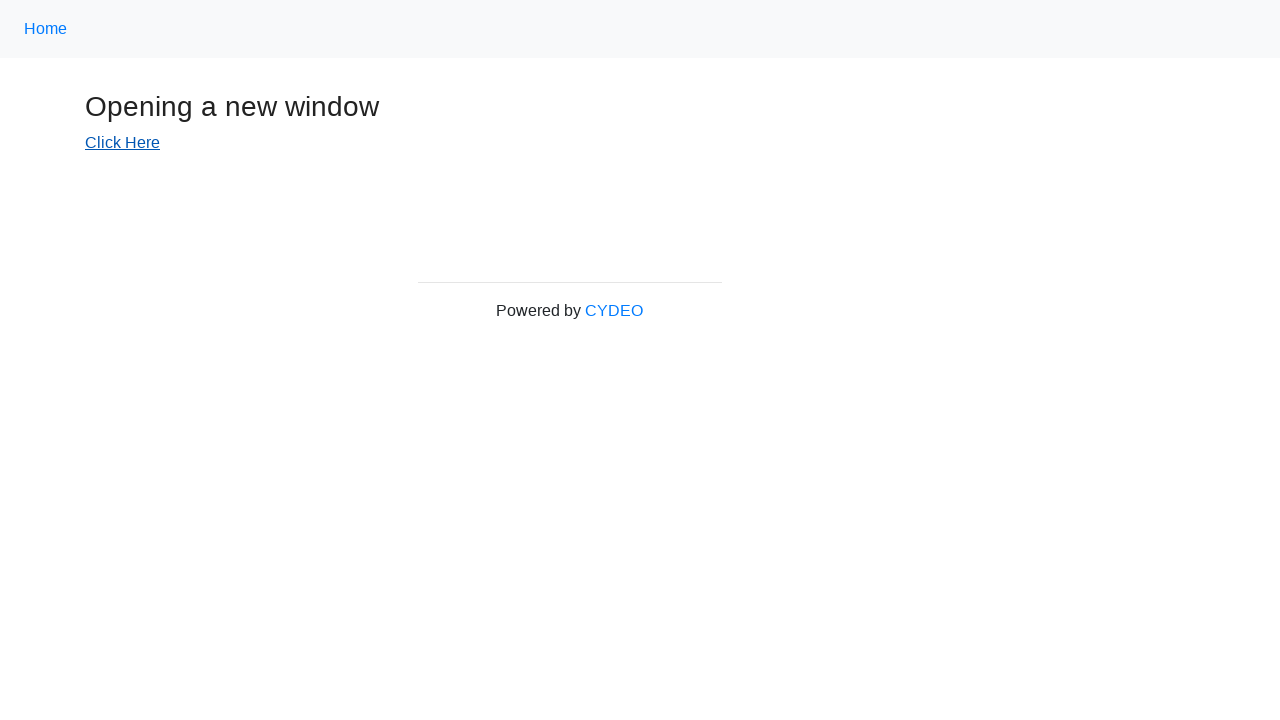

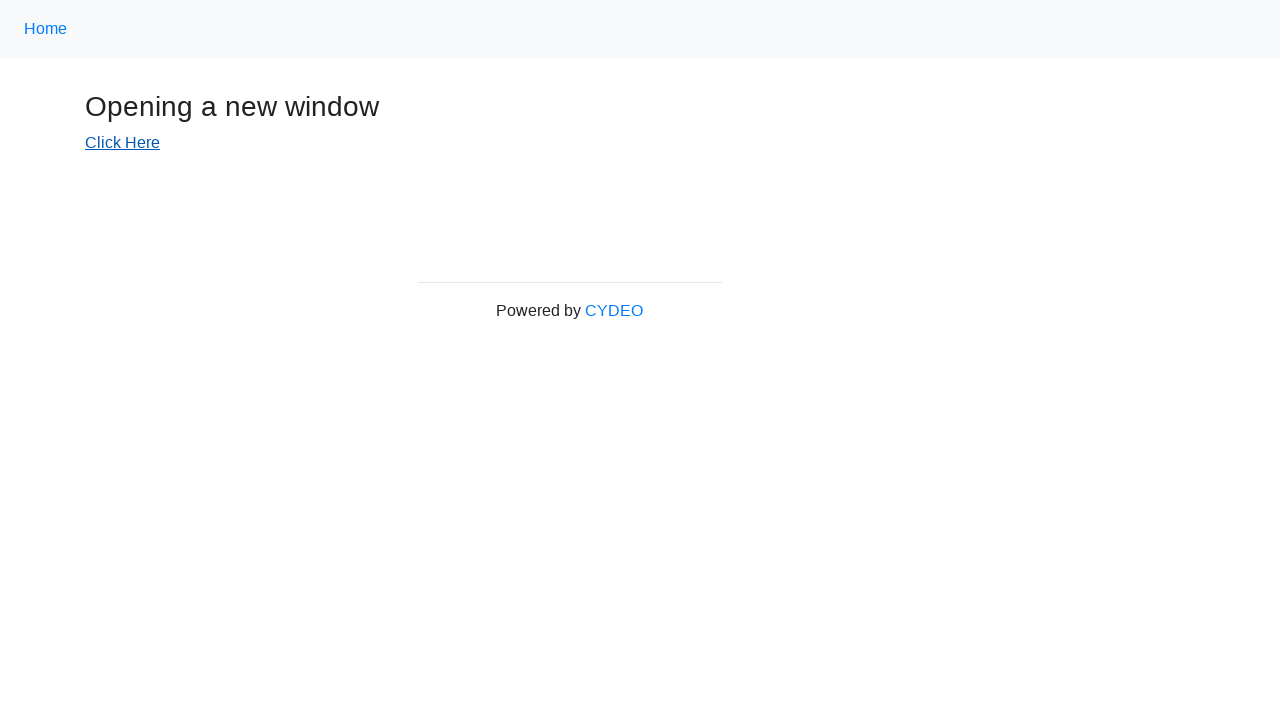